Navigates to Form Authentication page and verifies the page title

Starting URL: https://the-internet.herokuapp.com/

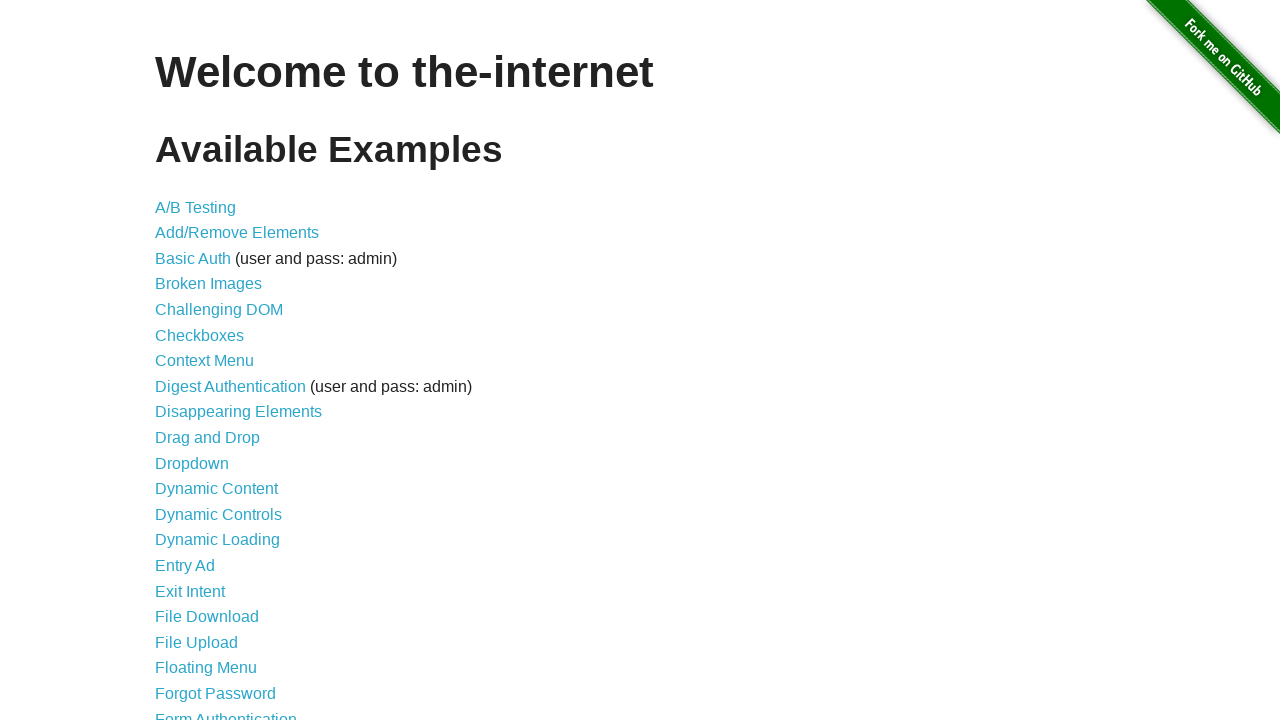

Clicked on Form Authentication link at (226, 712) on xpath=//a[text()='Form Authentication']
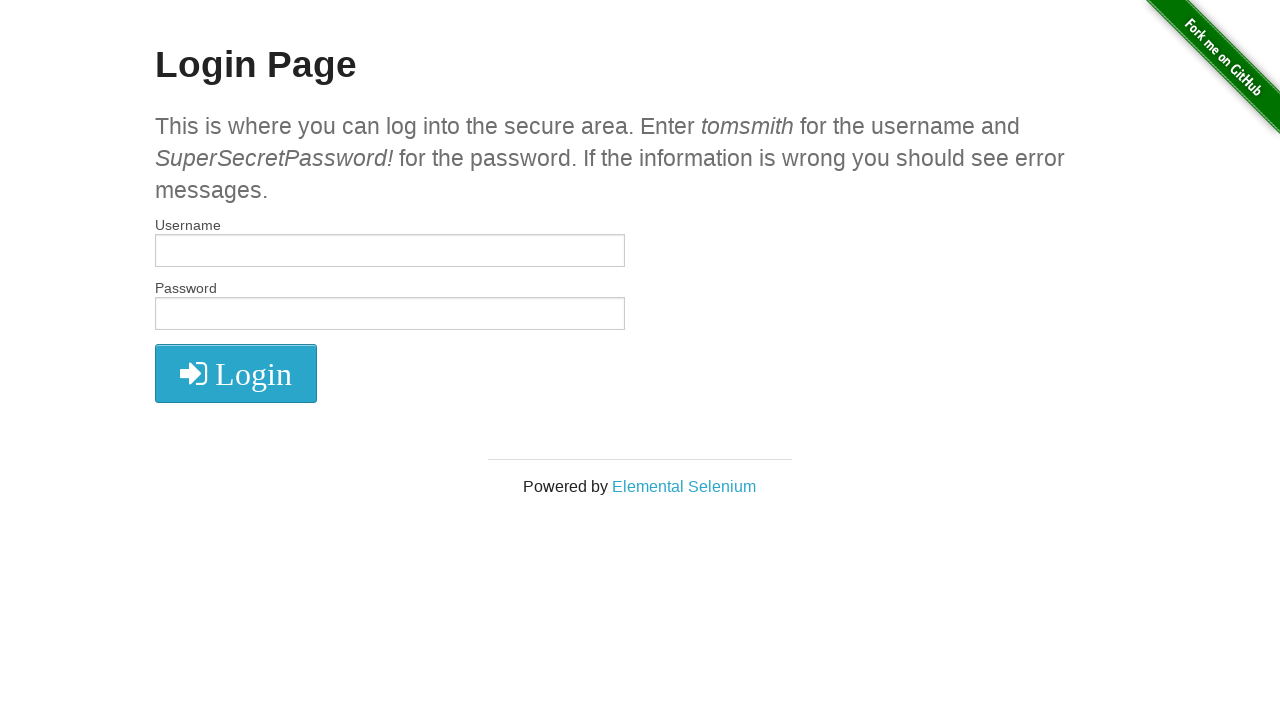

Form Authentication page loaded (domcontentloaded)
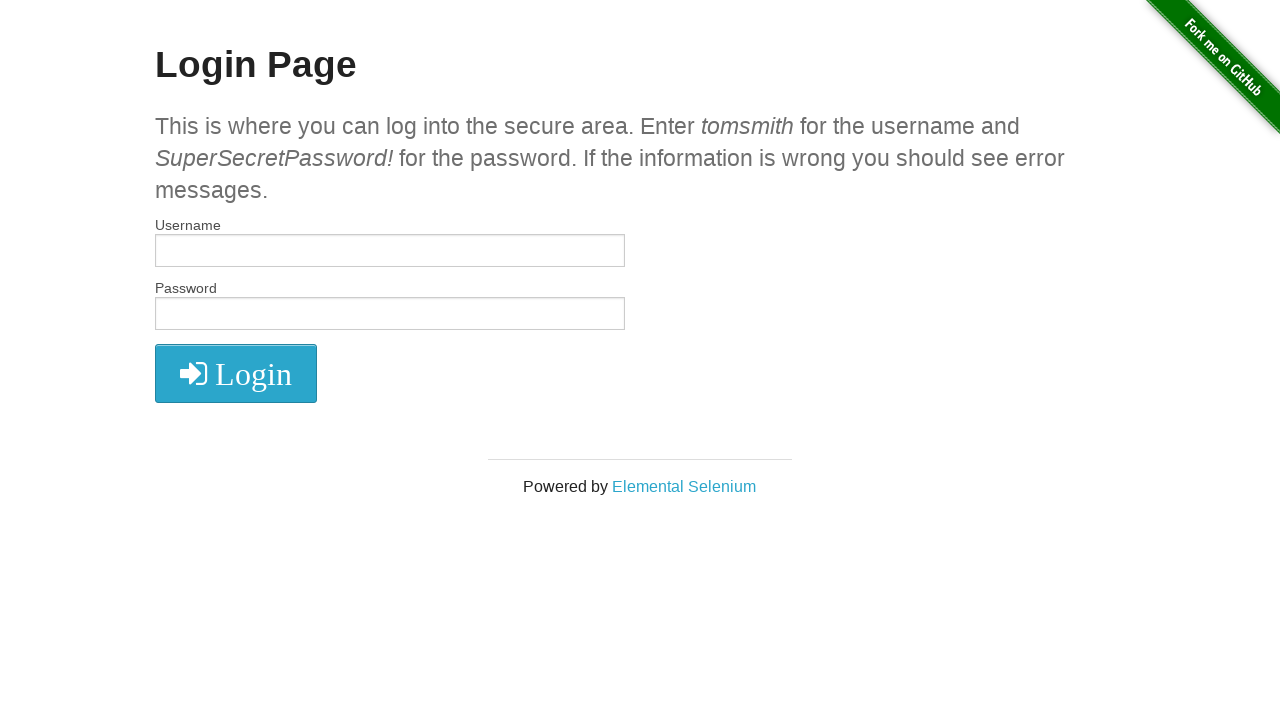

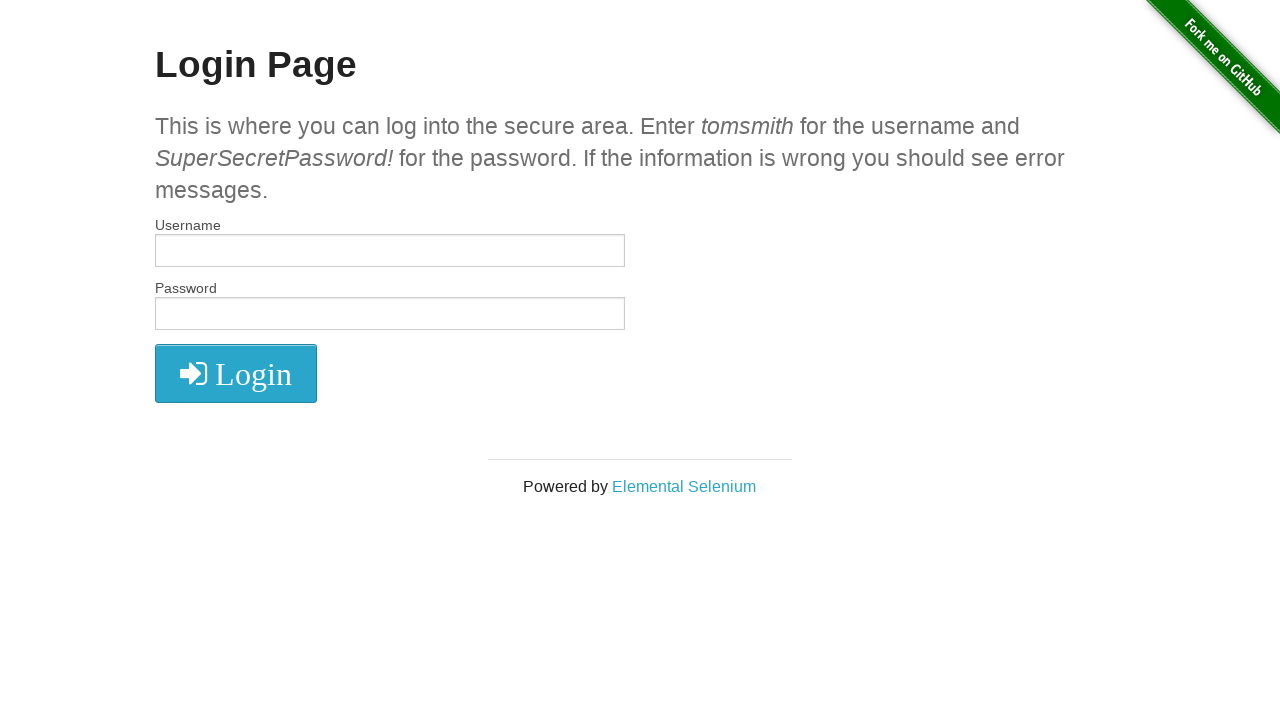